Tests different types of JavaScript alerts including OK alerts, OK/Cancel confirmation dialogs, and prompt dialogs with text input on an automation testing demo site.

Starting URL: https://demo.automationtesting.in/Alerts.html

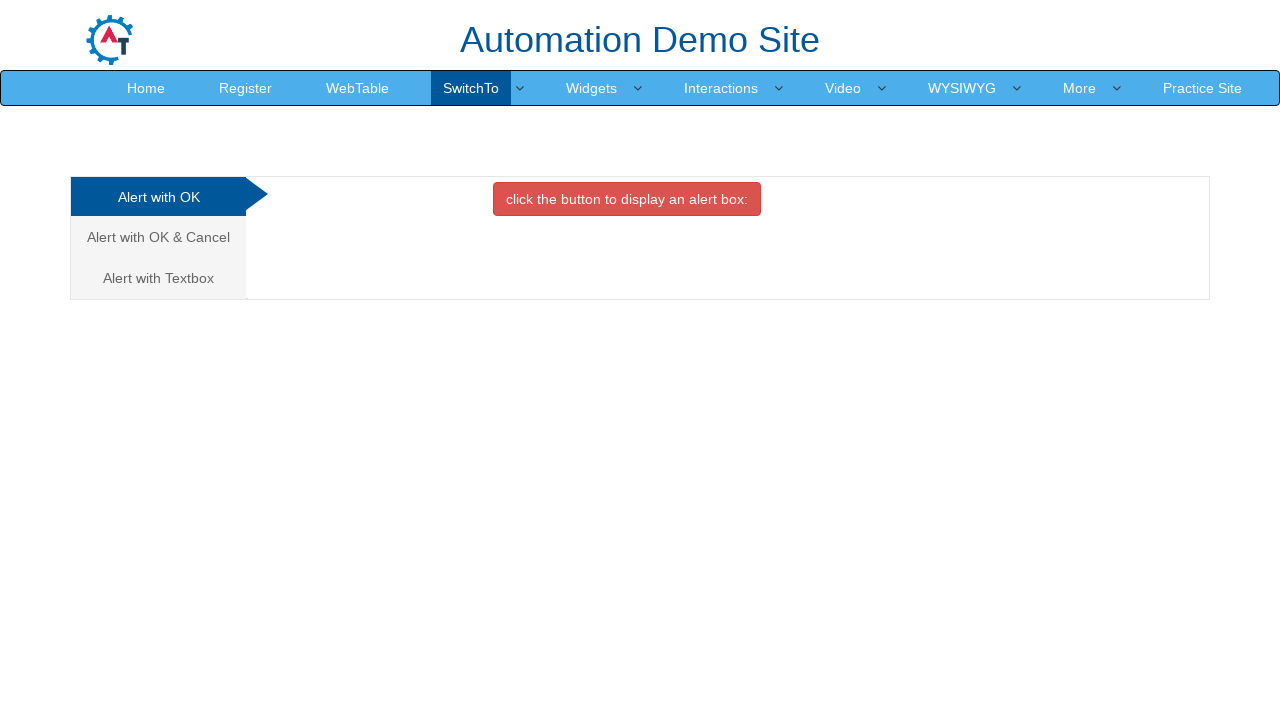

Clicked on first alert option (Alert with OK) at (158, 197) on .nav-stacked>li:nth-child(1)>a
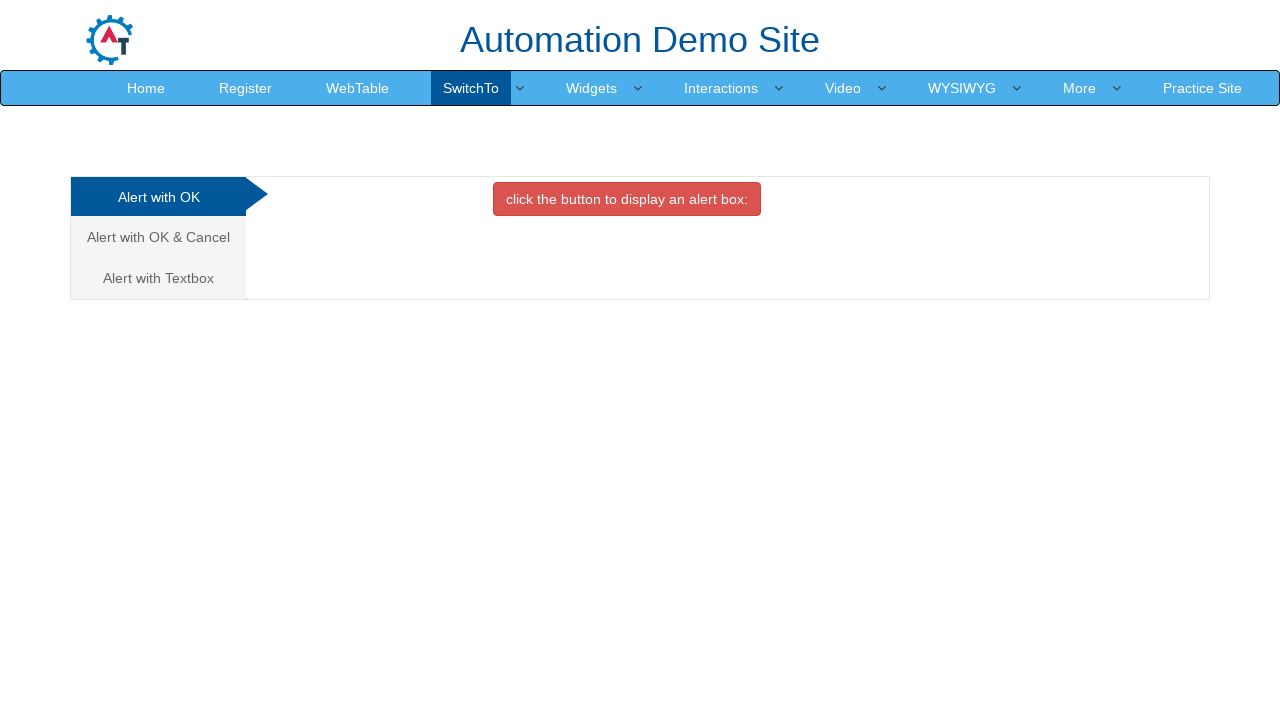

Clicked button to trigger OK alert at (627, 199) on #OKTab>button
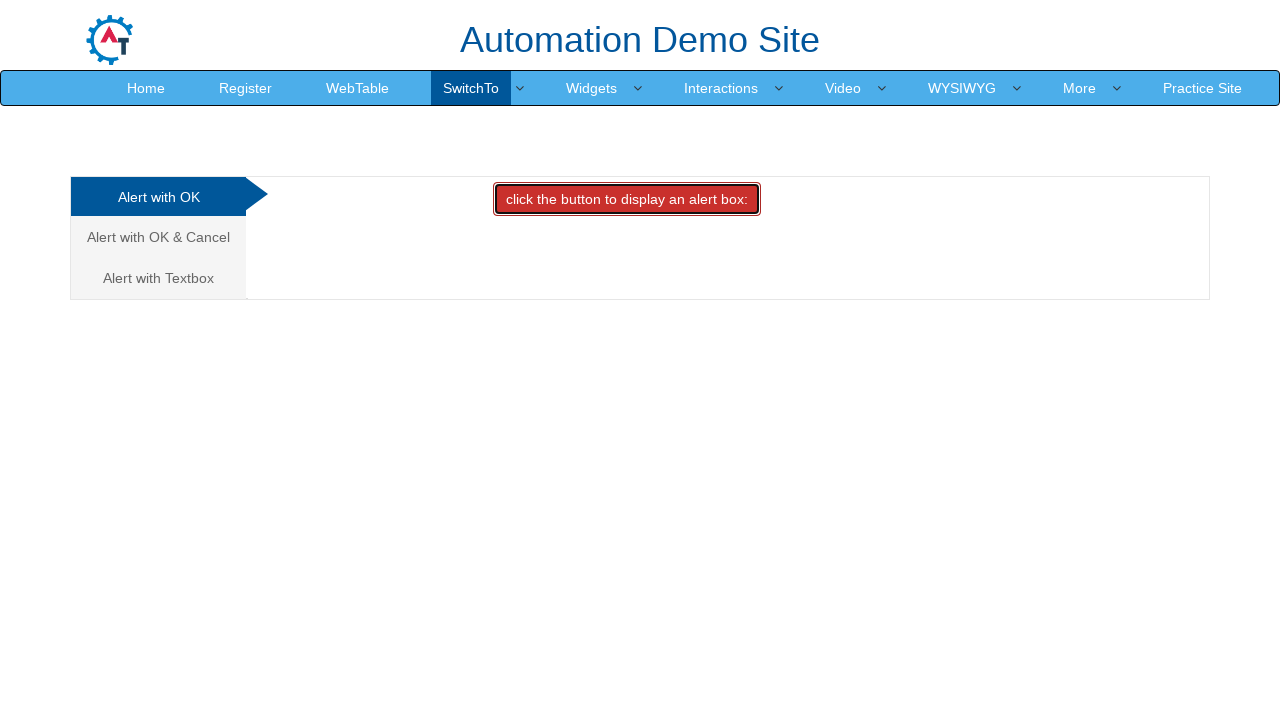

Set up dialog handler and clicked button to trigger OK alert, then accepted it at (627, 199) on #OKTab>button
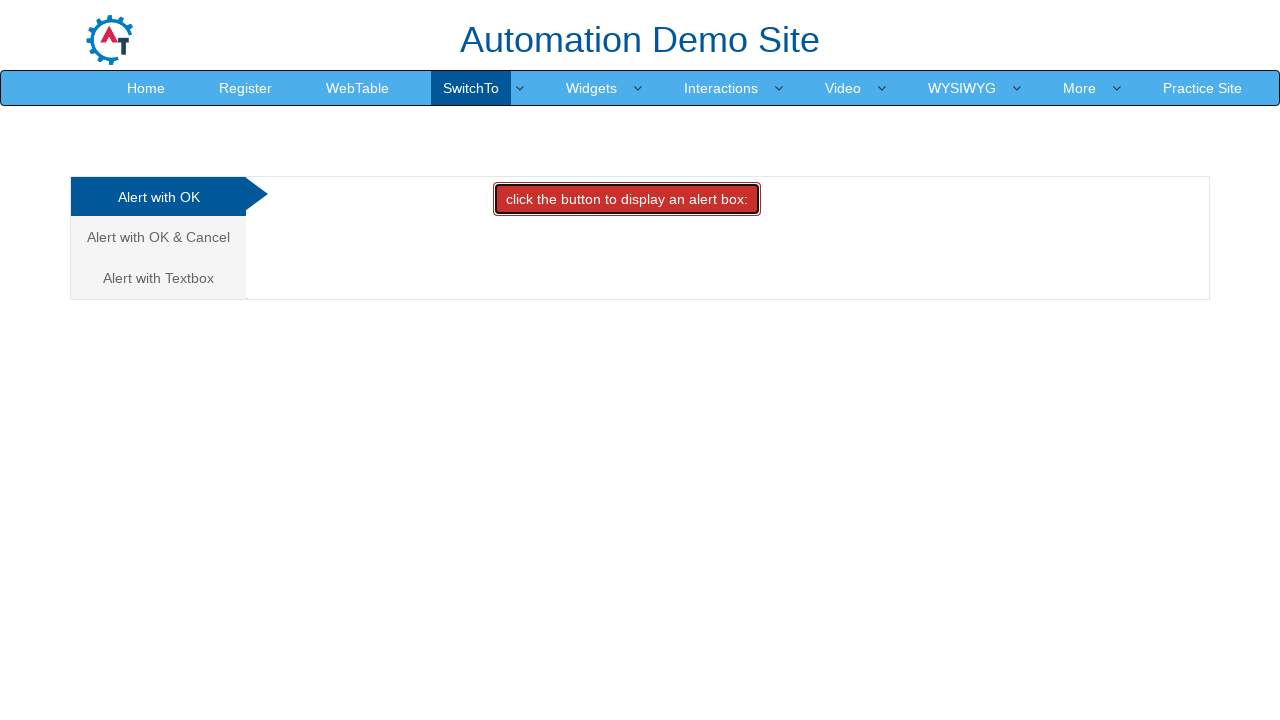

Clicked on second alert option (Alert with OK & Cancel) at (158, 237) on .nav-stacked>li:nth-child(2)>a
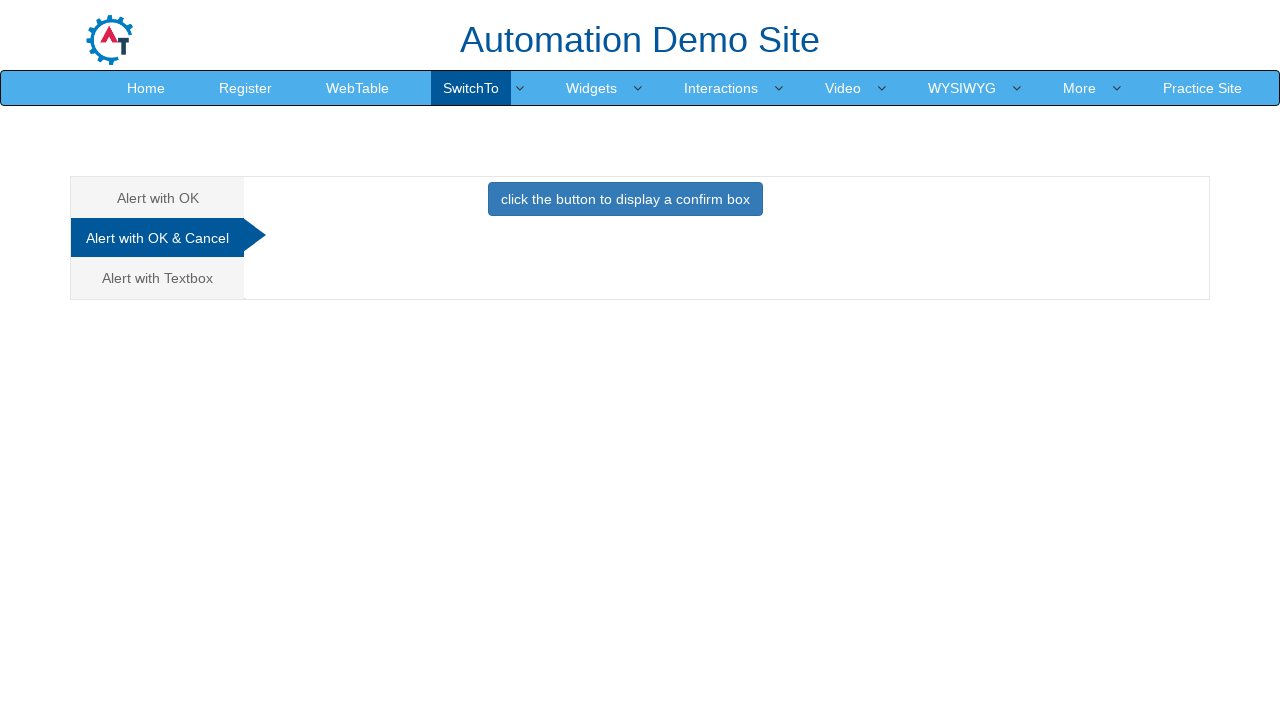

Set up dialog handler and clicked button to trigger OK/Cancel alert, then dismissed it at (625, 199) on .btn-primary
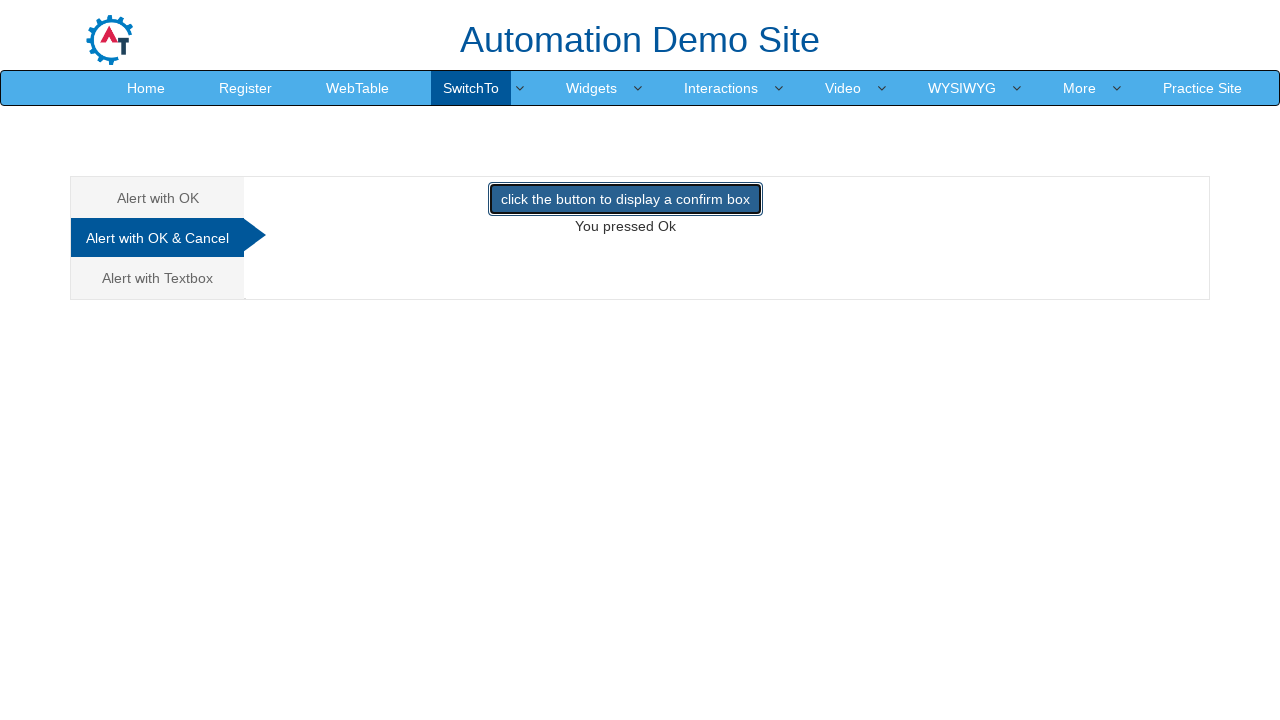

Clicked on third alert option (Alert with Textbox) at (158, 278) on .nav-stacked>li:nth-child(3)>a
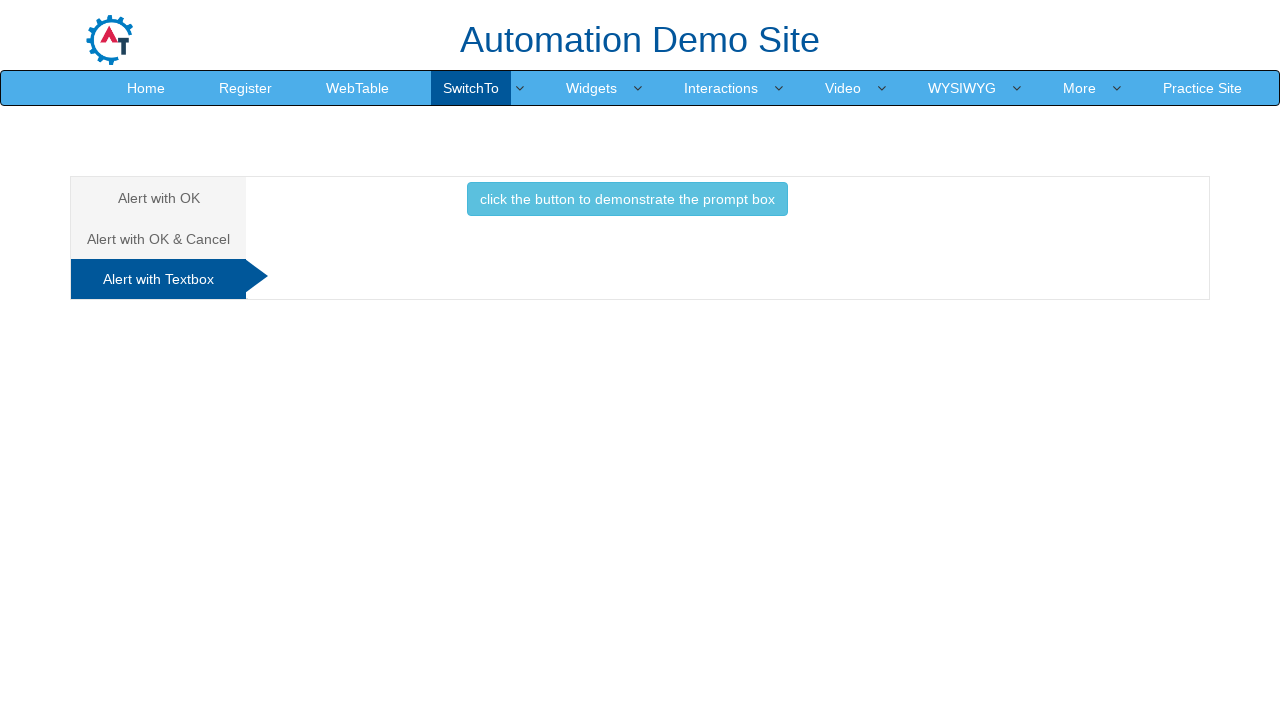

Set up prompt dialog handler and clicked button to trigger prompt alert, then accepted with text 'Oprea Victor' at (627, 199) on .btn-info
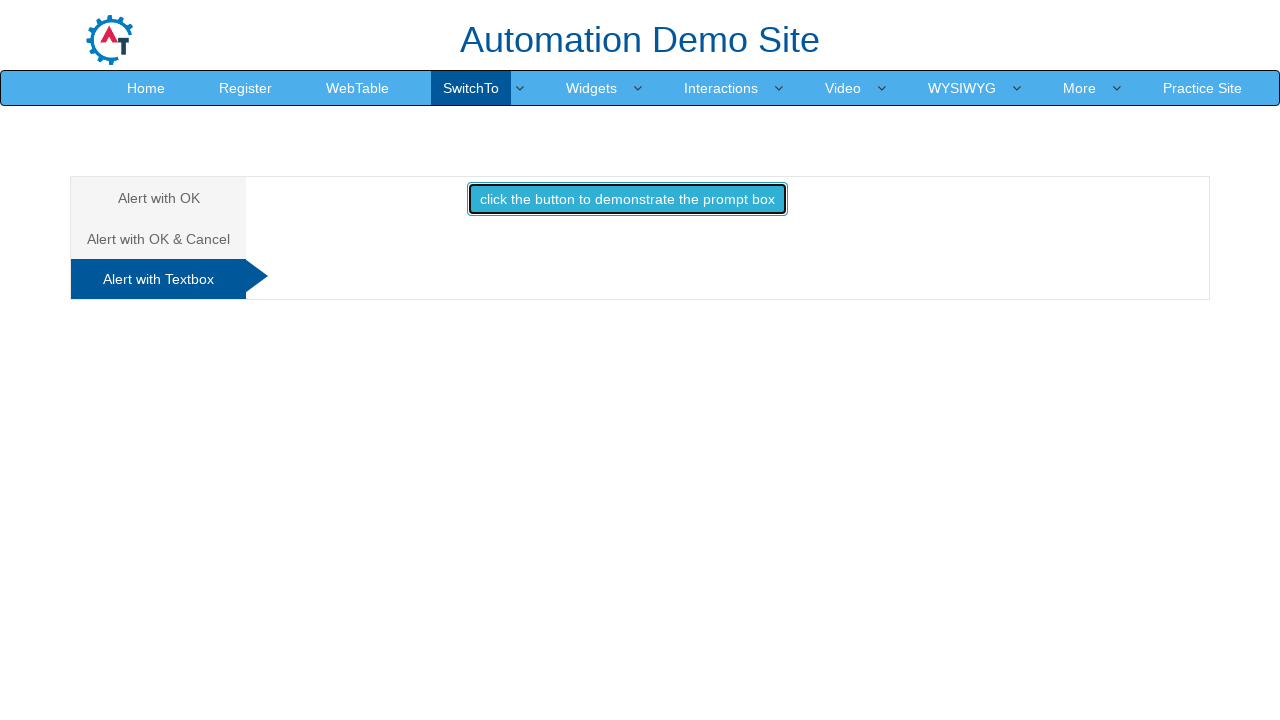

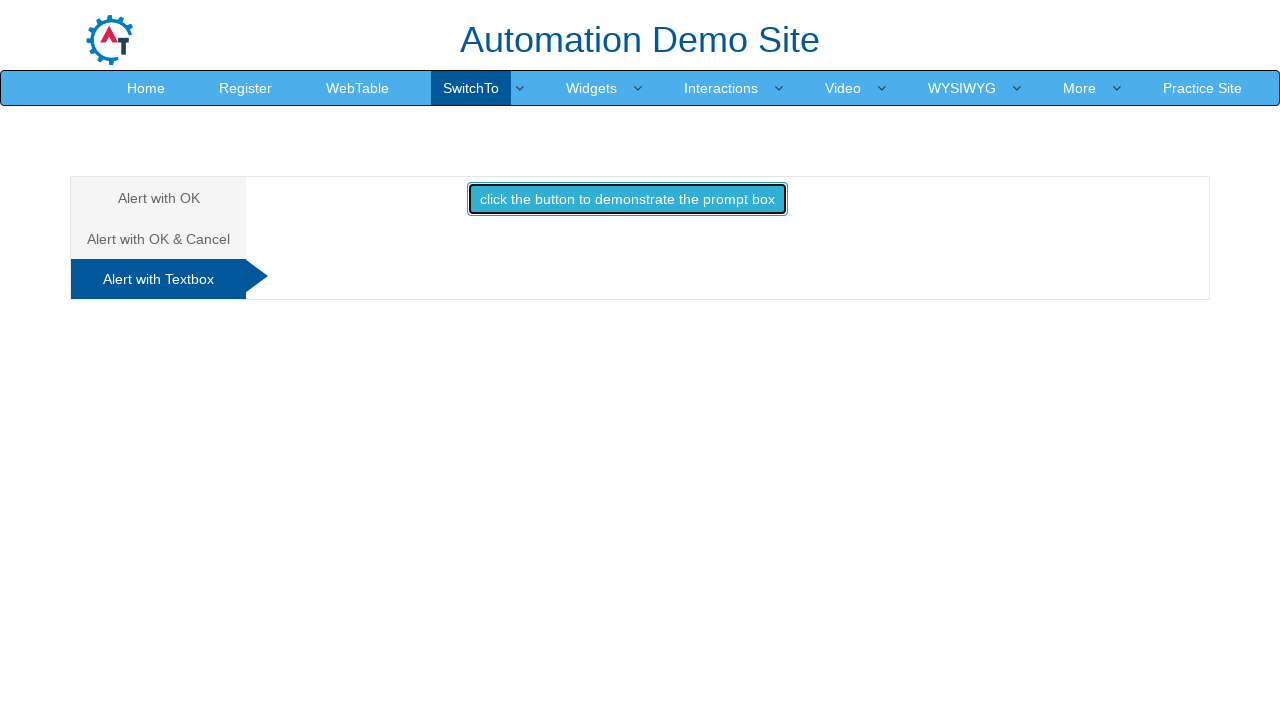